Tests clicking on the first text input field using XPath with position() function

Starting URL: https://www.tutorialspoint.com/index.htm

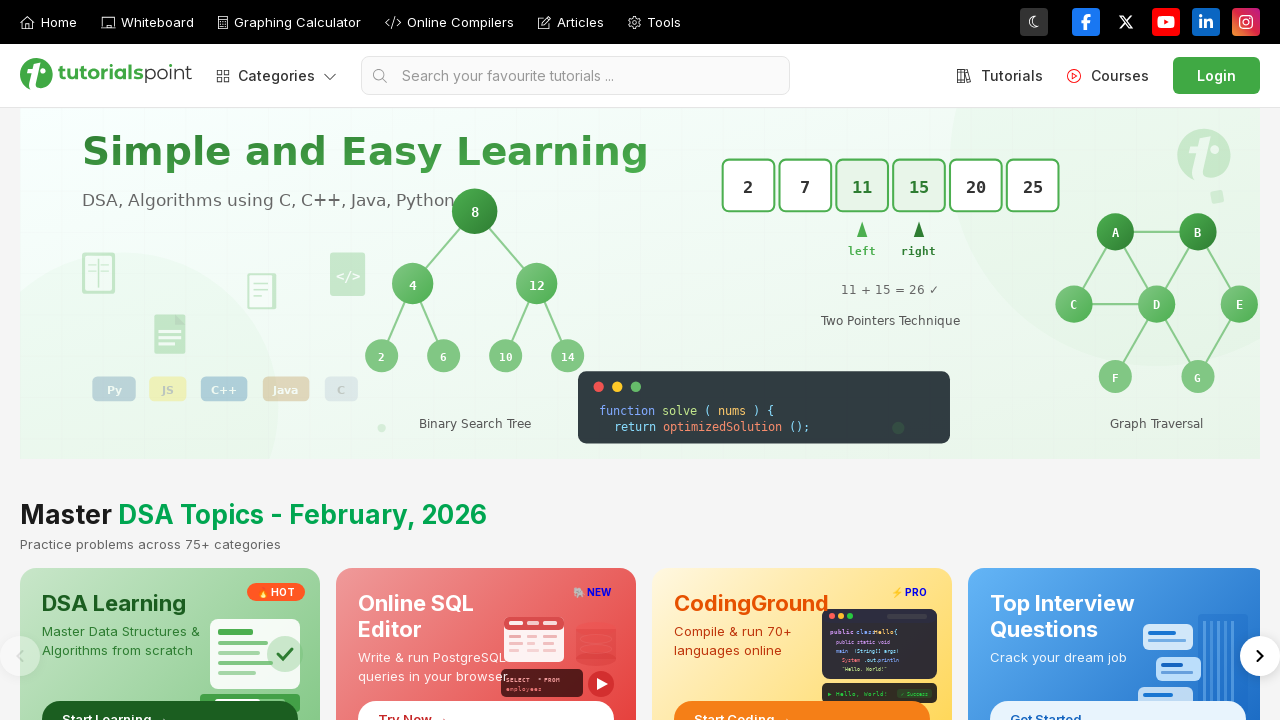

Navigated to https://www.tutorialspoint.com/index.htm
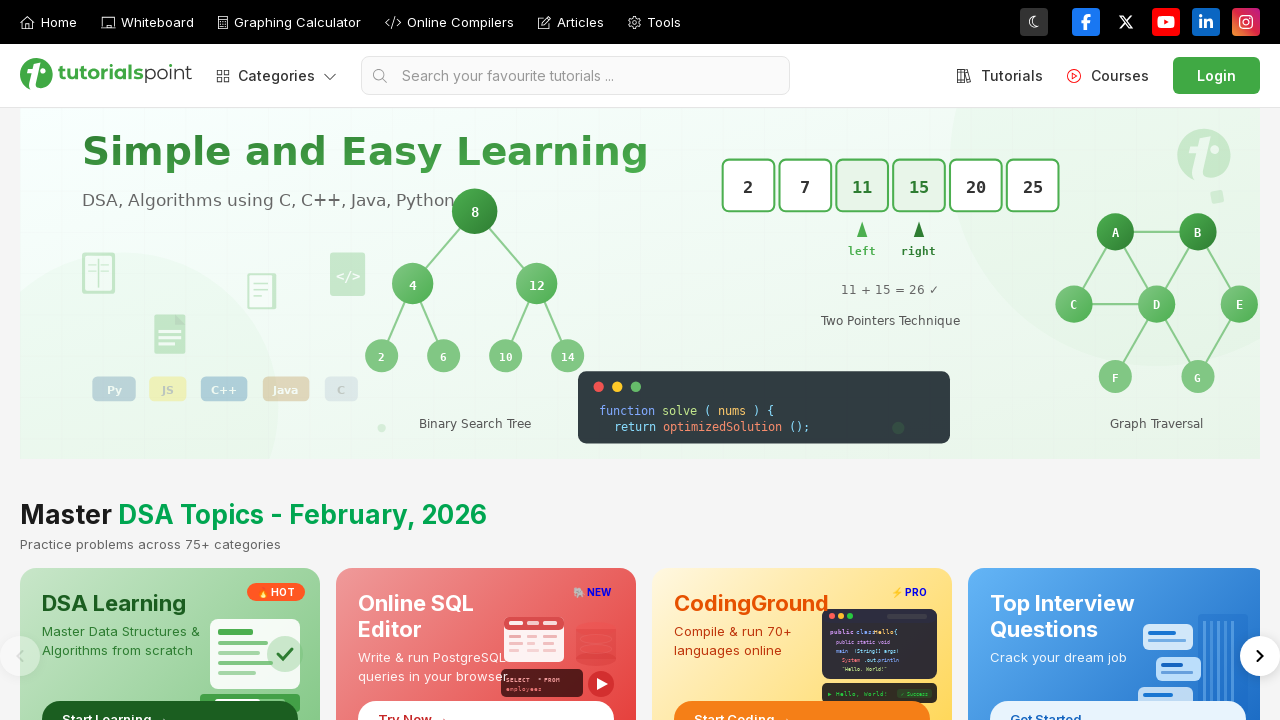

Clicked the first text input field using XPath with position() function at (576, 76) on xpath=//input[@type='text'][position()=1]
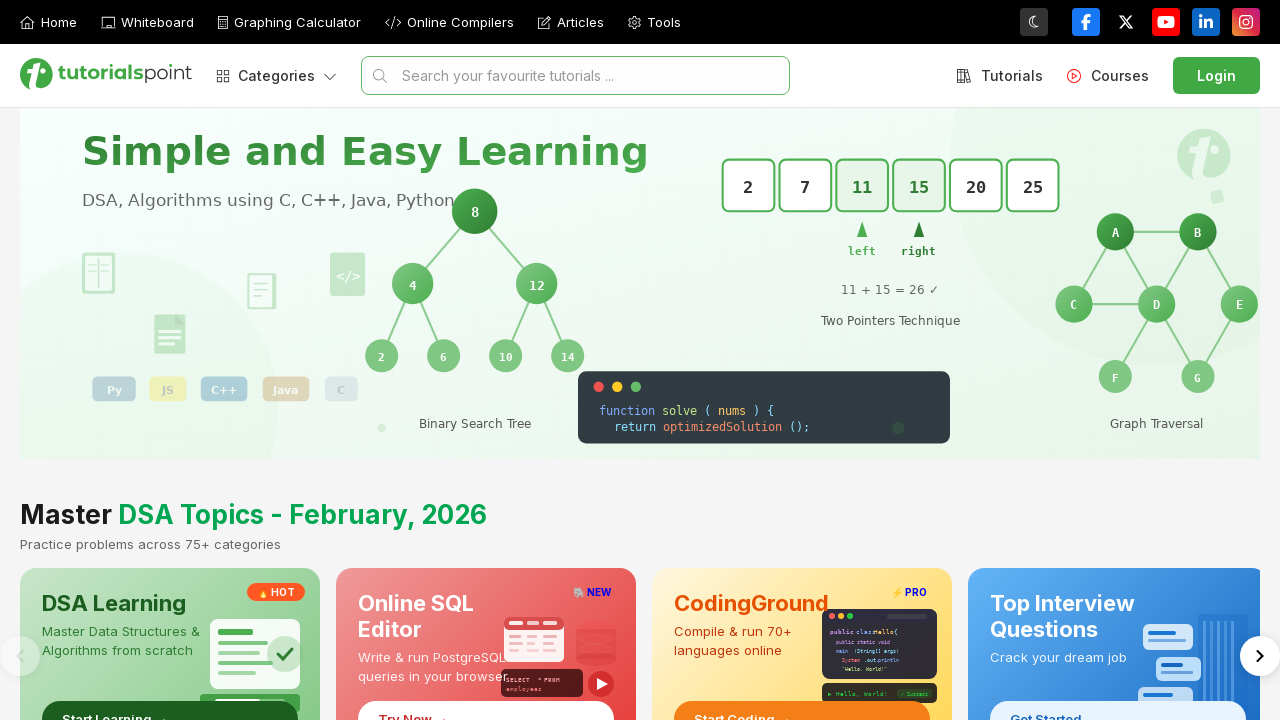

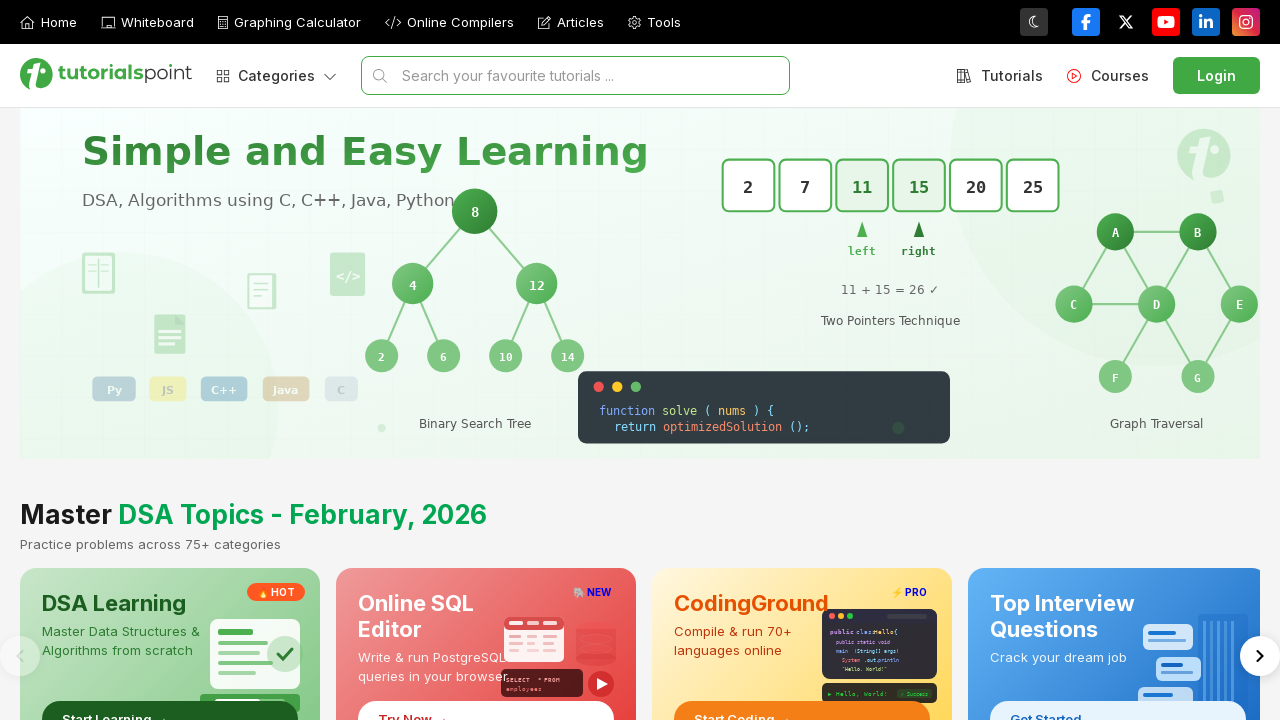